Tests navigation to Hockey section and then selecting KHL league from the dropdown selector

Starting URL: https://m.sport-express.ru/reviews/

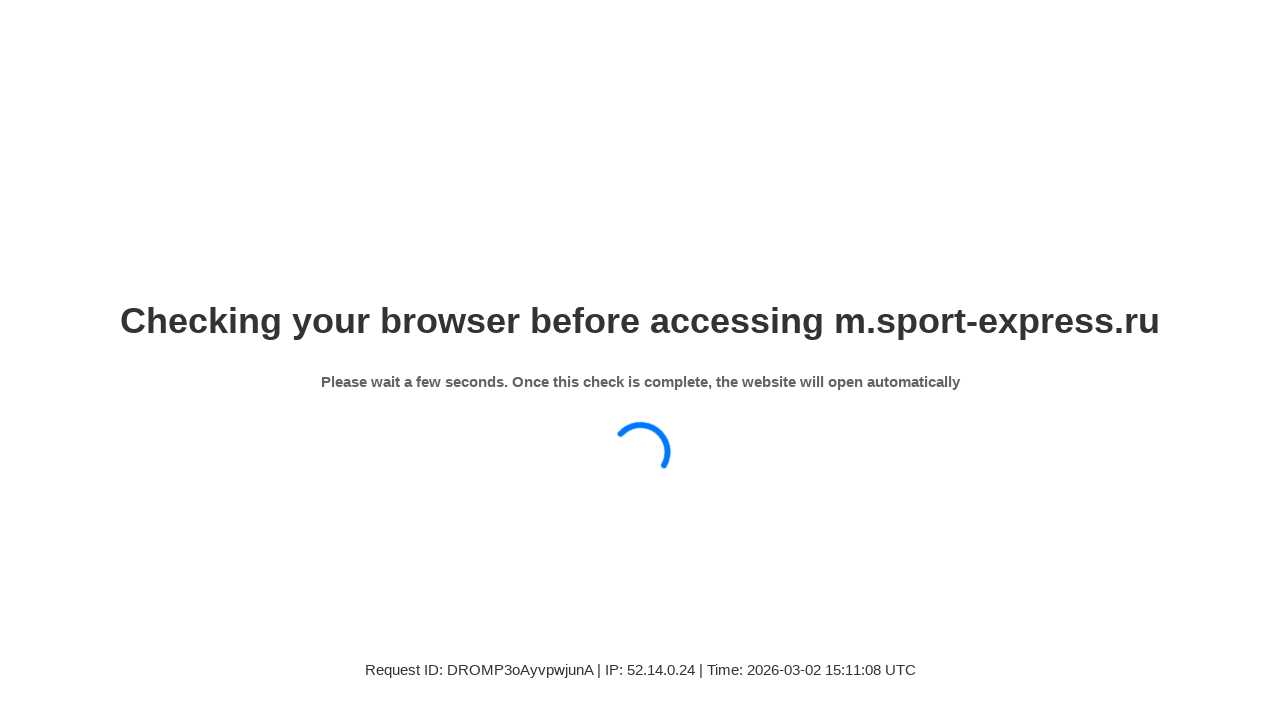

Sport filter menu loaded
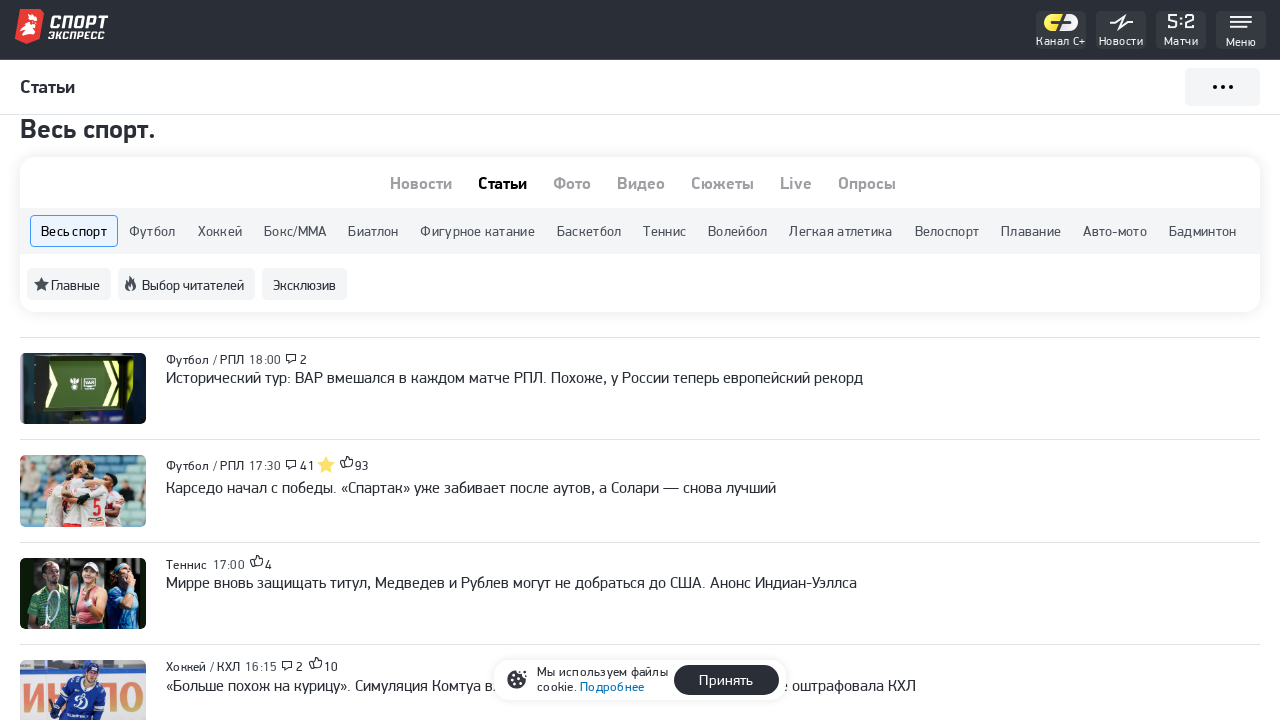

Clicked on Hockey filter button at (220, 231) on xpath=//a[contains(@class,'se-material-filter-menu__item-button')][contains(text
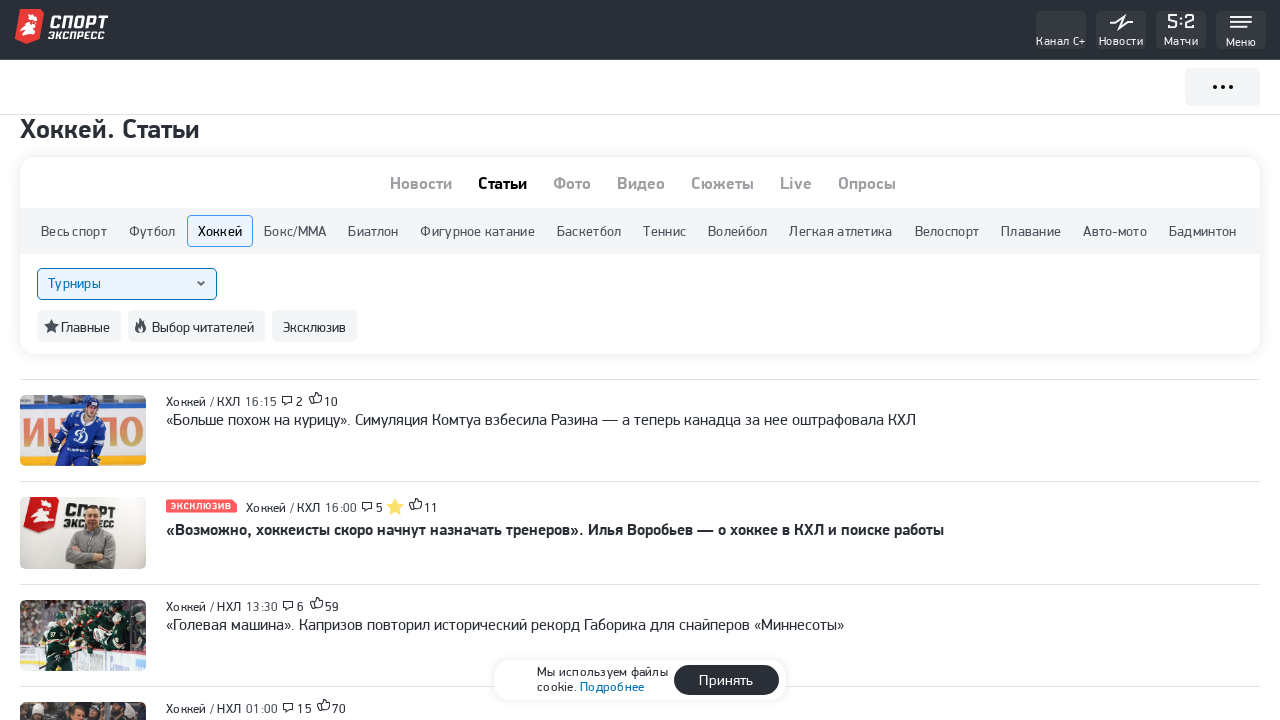

Navigated to Hockey reviews page
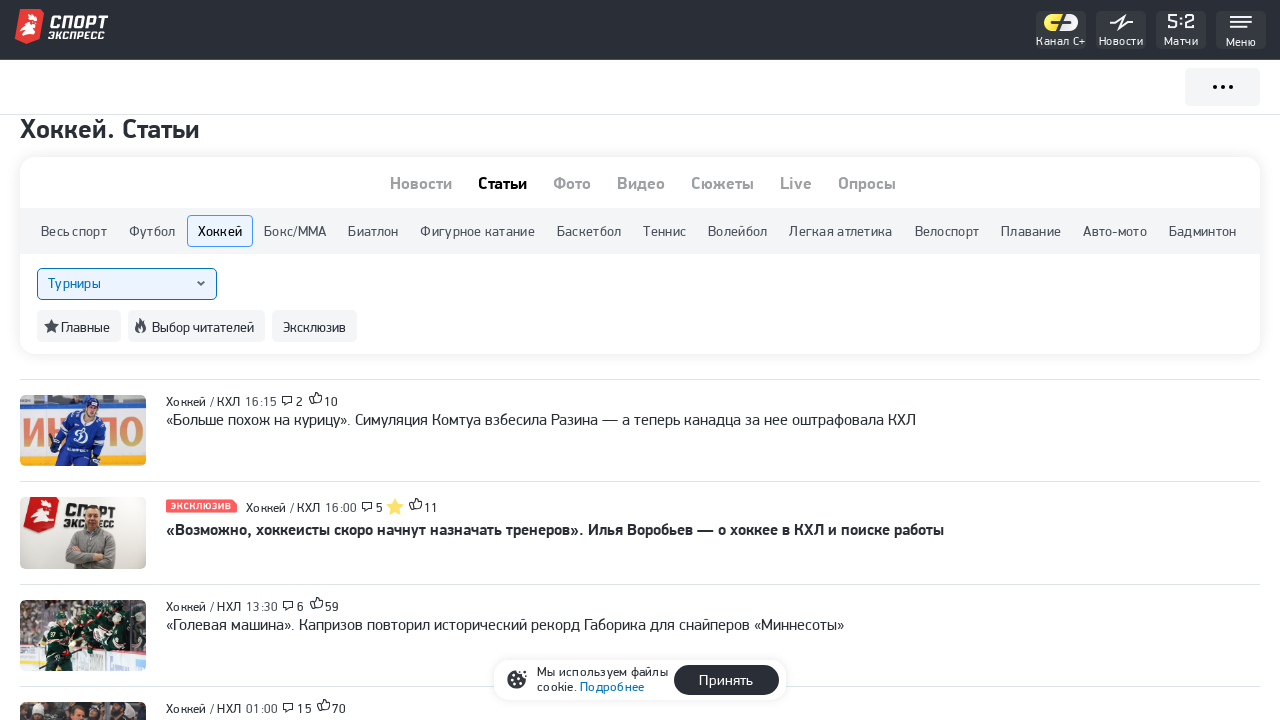

Opened league selector dropdown at (118, 284) on xpath=//div[@class='se-select__value-container']
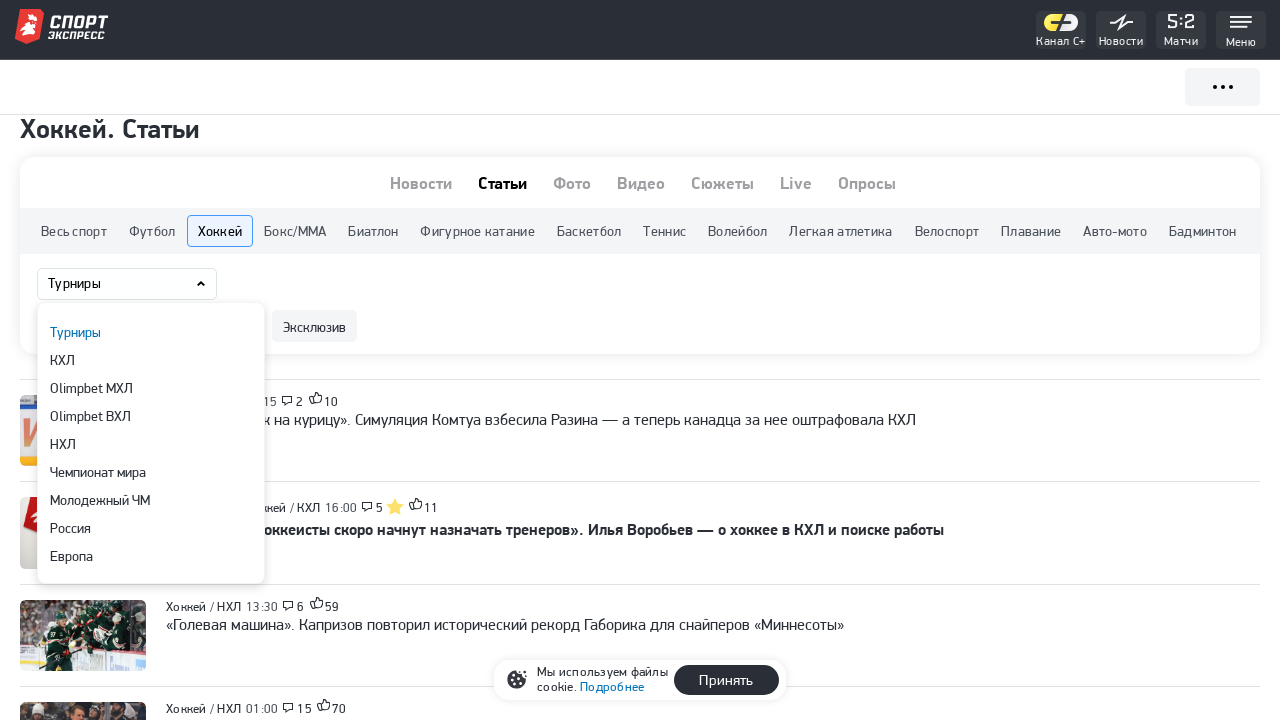

Selected KHL league from dropdown at (151, 360) on xpath=//div[@class='se-select__items']//div[2]
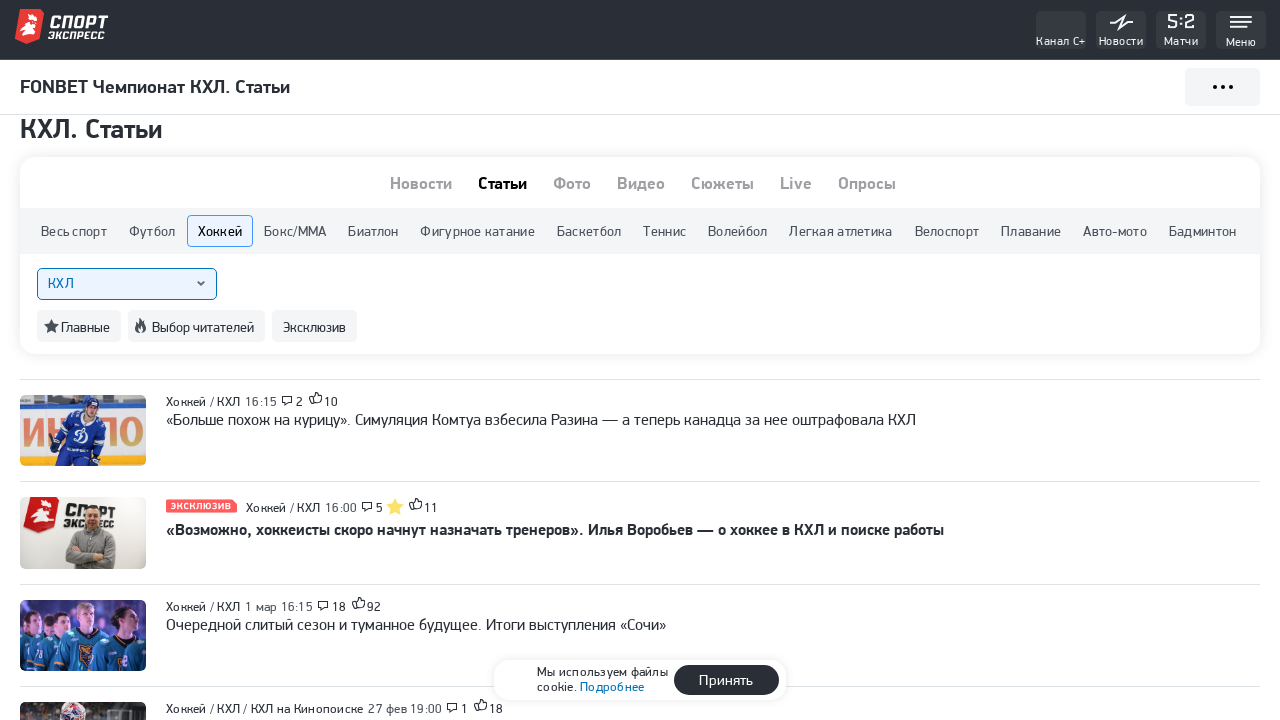

Navigated to KHL reviews page
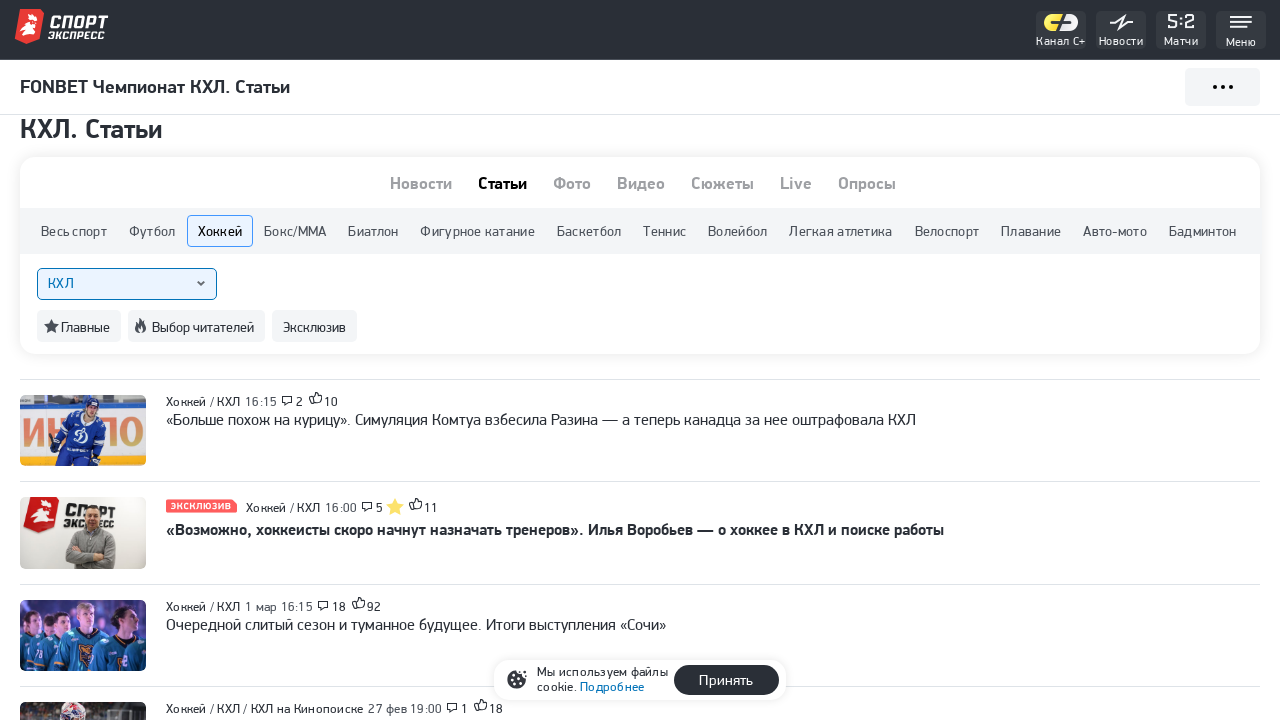

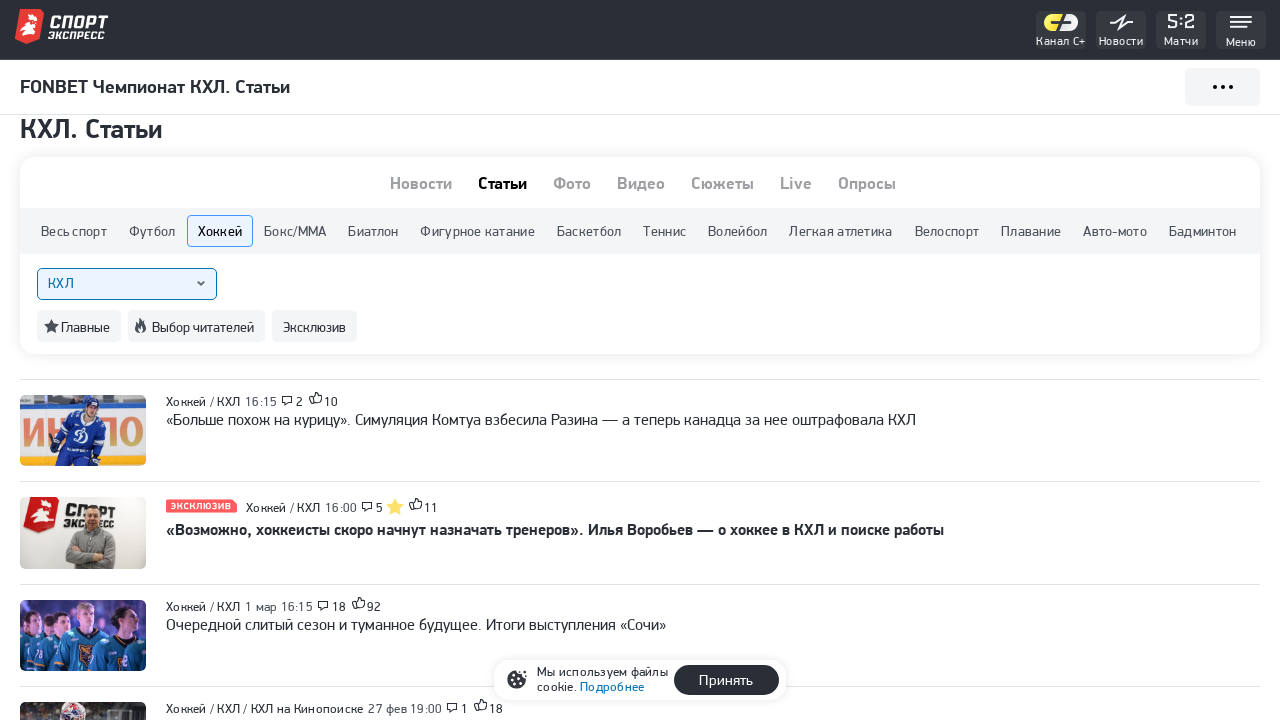